Tests updating an existing commit's message by first creating a commit, selecting it, changing the message, and saving

Starting URL: https://chinhung.github.io/cakeserver/

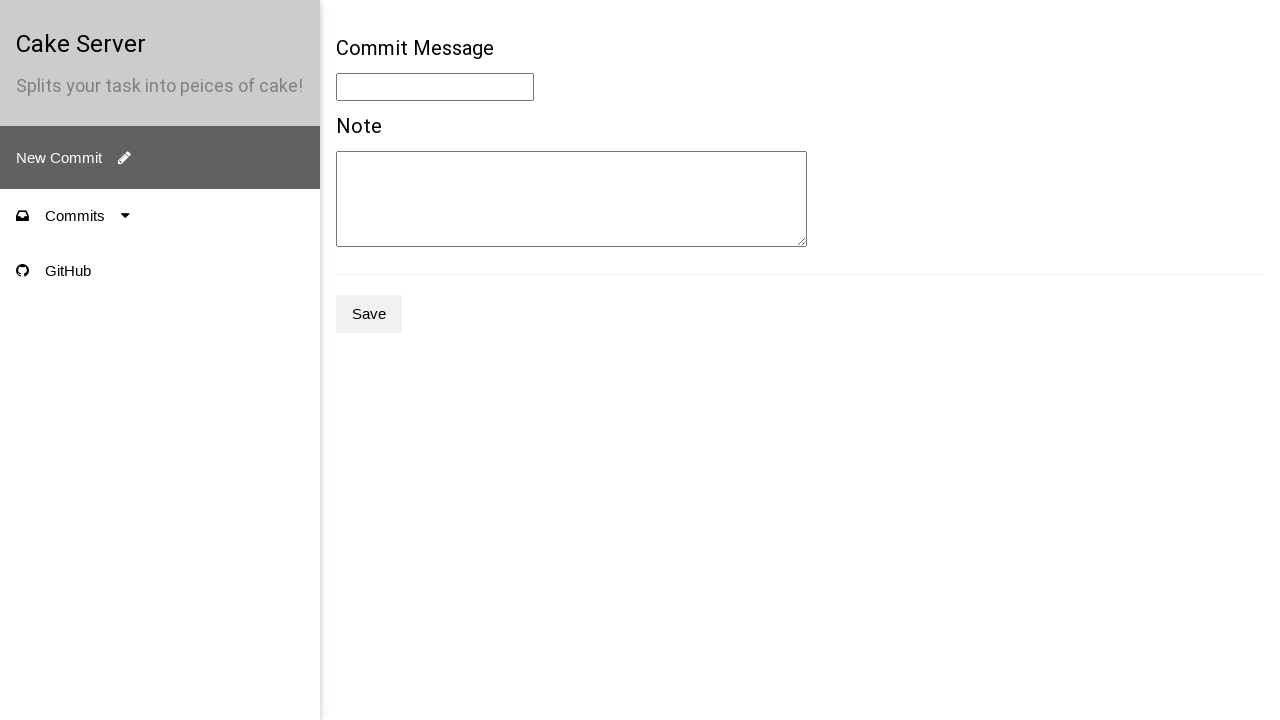

Clicked new commit button at (160, 158) on .e2e-new-commit
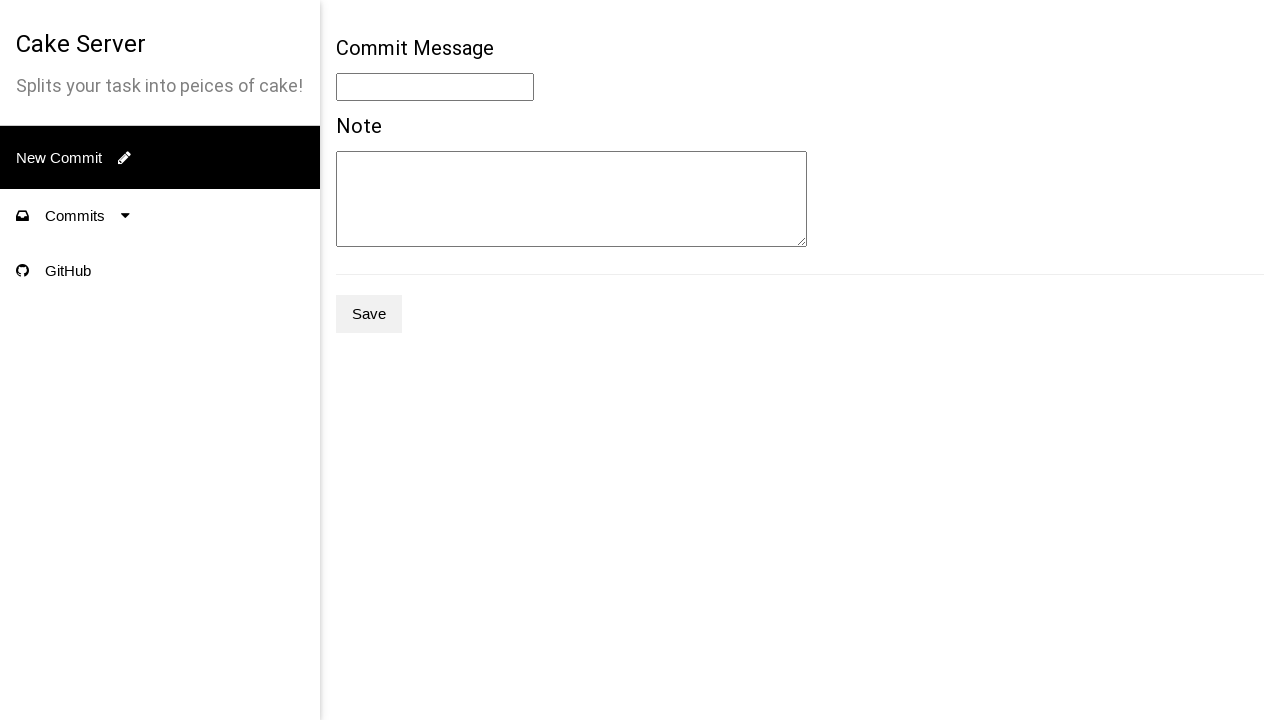

Filled commit message with 'Original Message' on .e2e-message
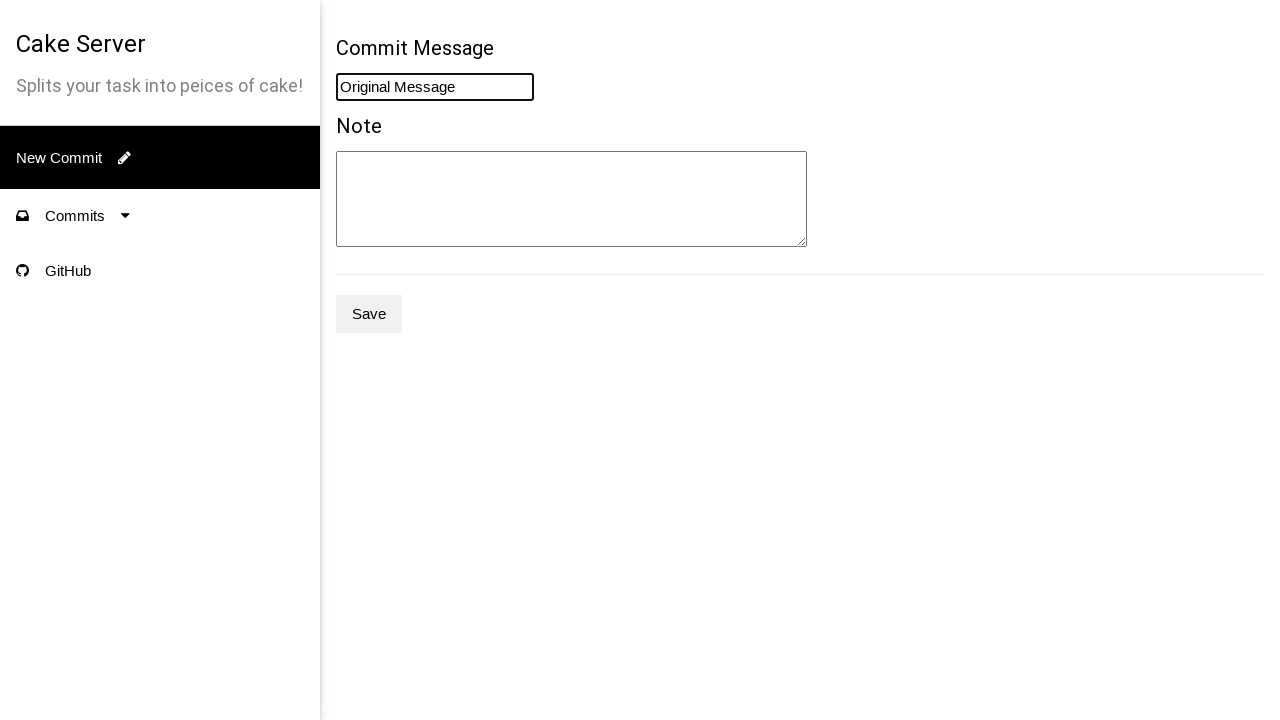

Filled commit note with 'Original Note' on .e2e-note
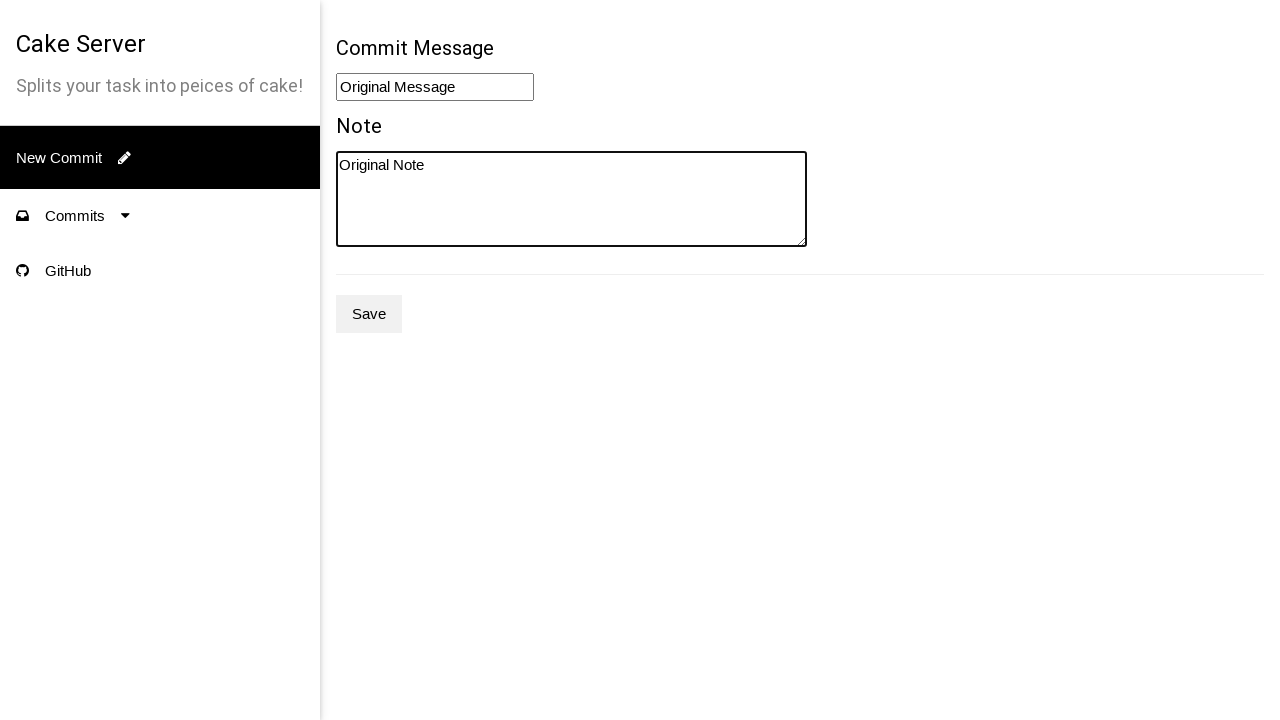

Clicked save button to create commit at (369, 314) on .e2e-save
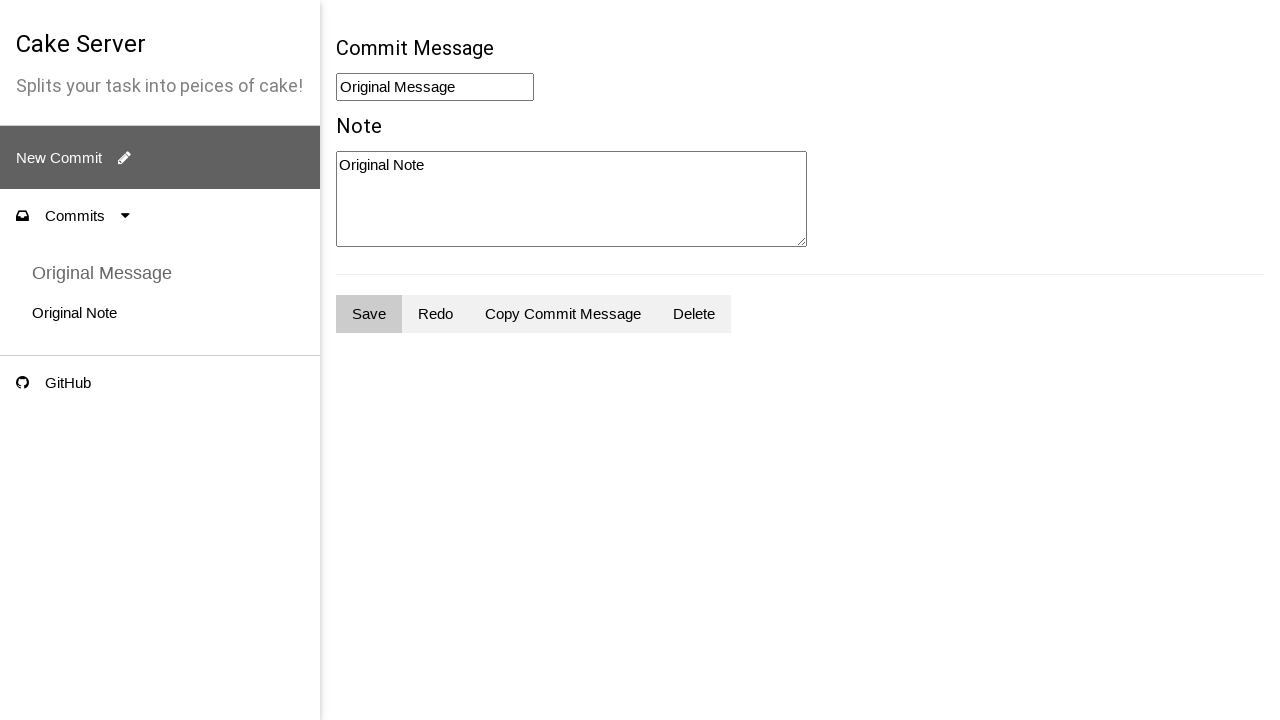

Commit message element loaded
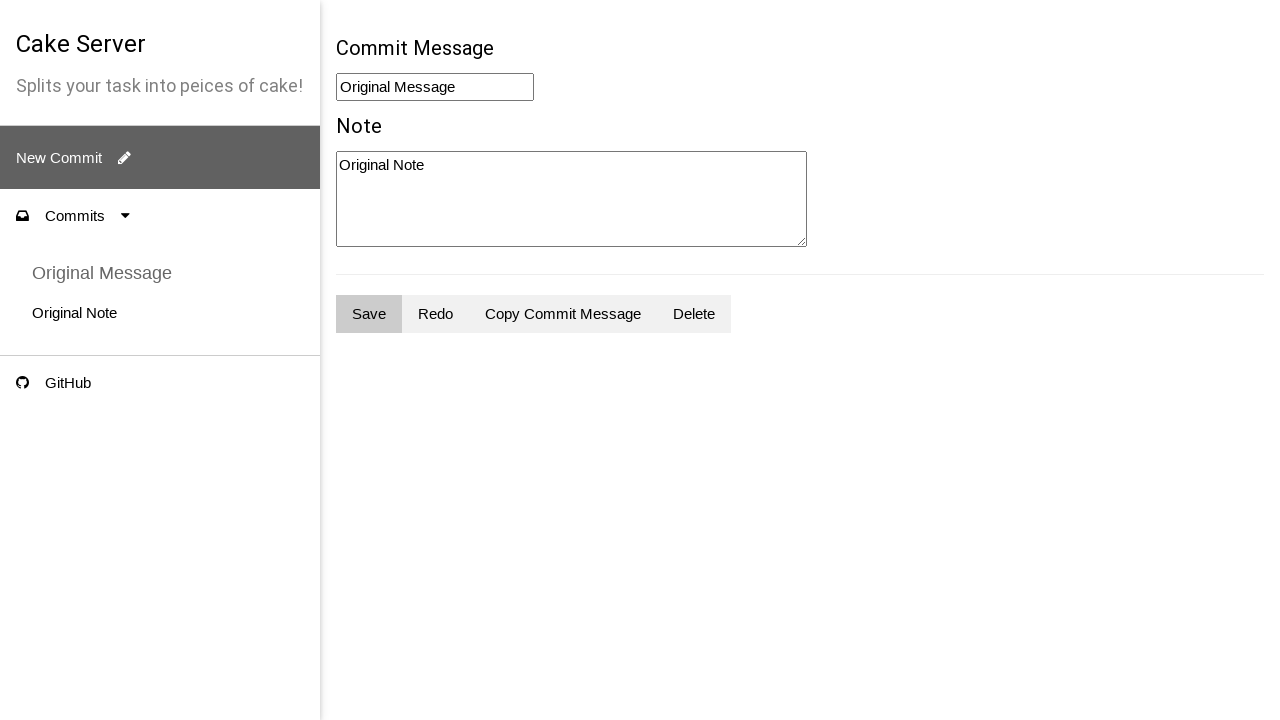

Selected the created commit at (102, 273) on .e2e-commit-message
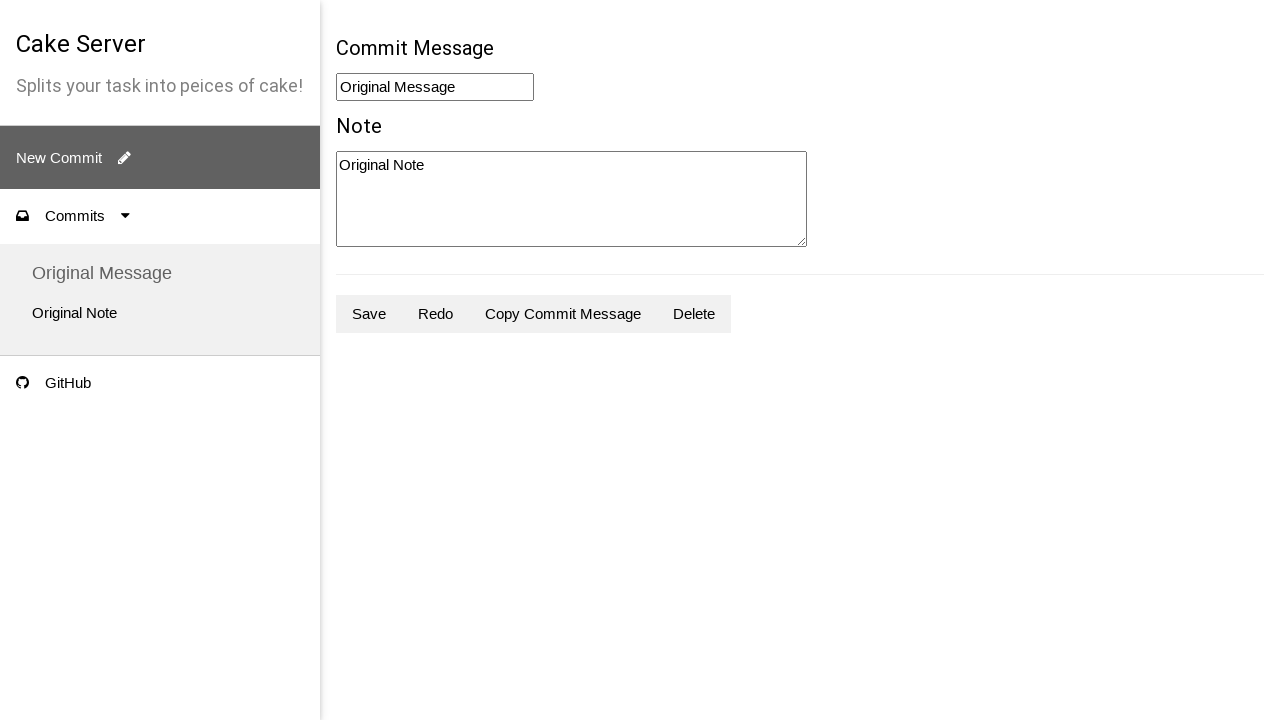

Updated commit message to 'Updated Message' on .e2e-message
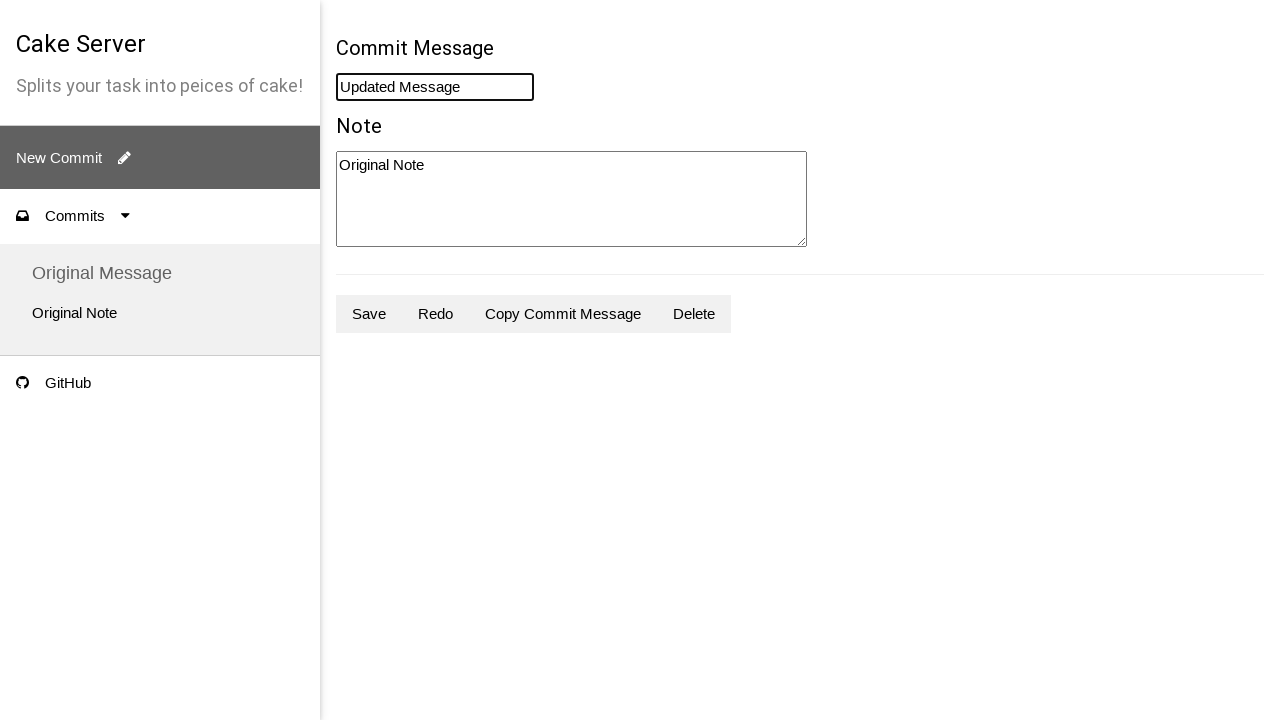

Clicked save button to persist updated commit message at (369, 314) on .e2e-save
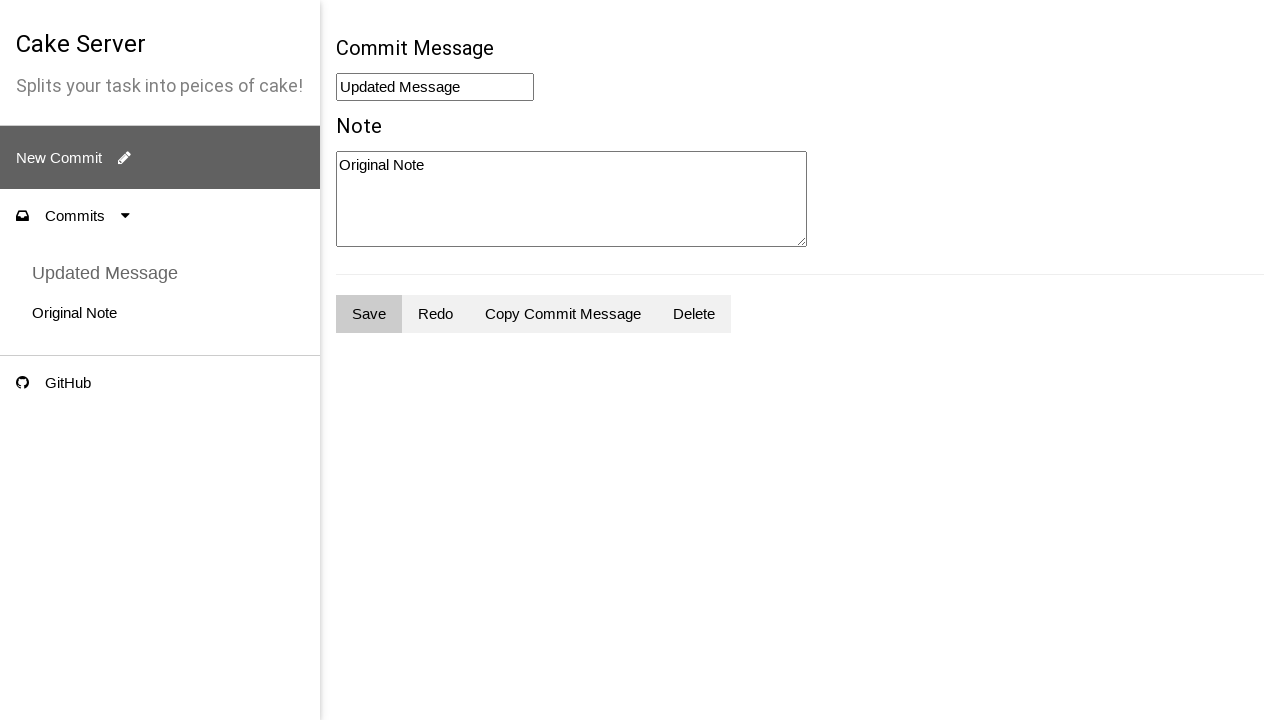

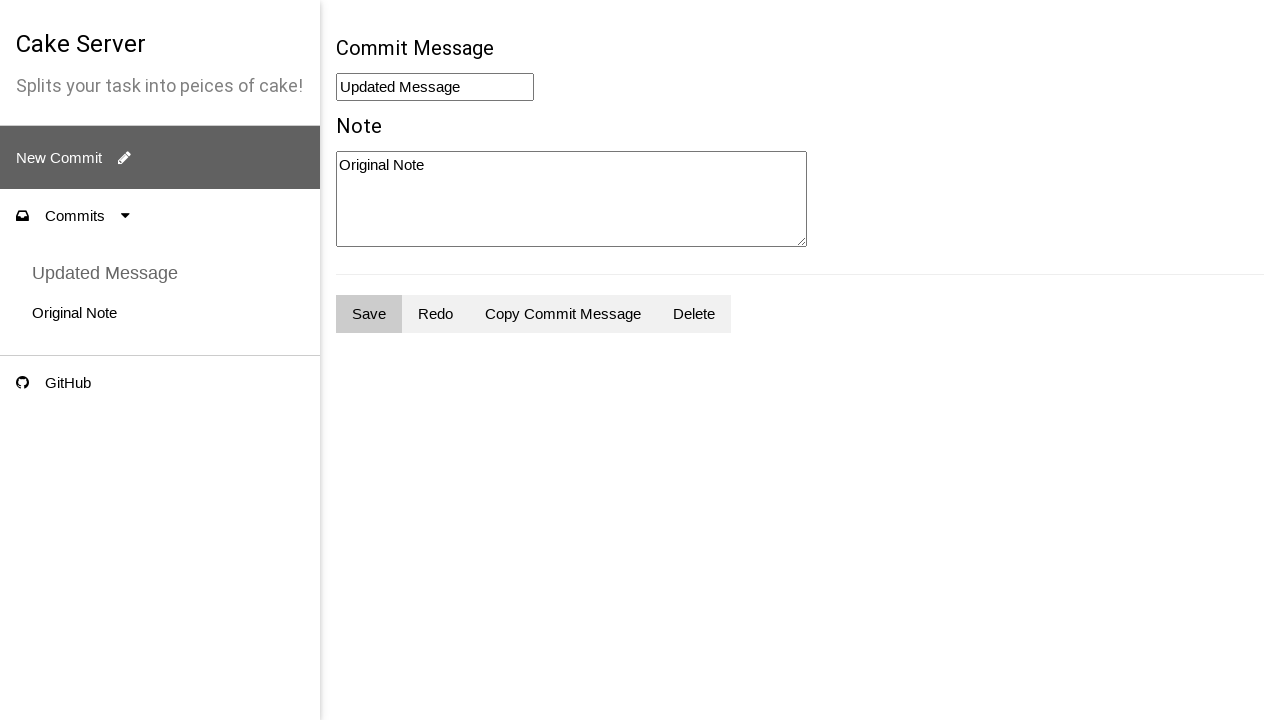